Tests note creation functionality by entering a note title and details, clicking add, and verifying the note appears in the list.

Starting URL: https://testpages.herokuapp.com/styled/apps/notes/simplenotes.html

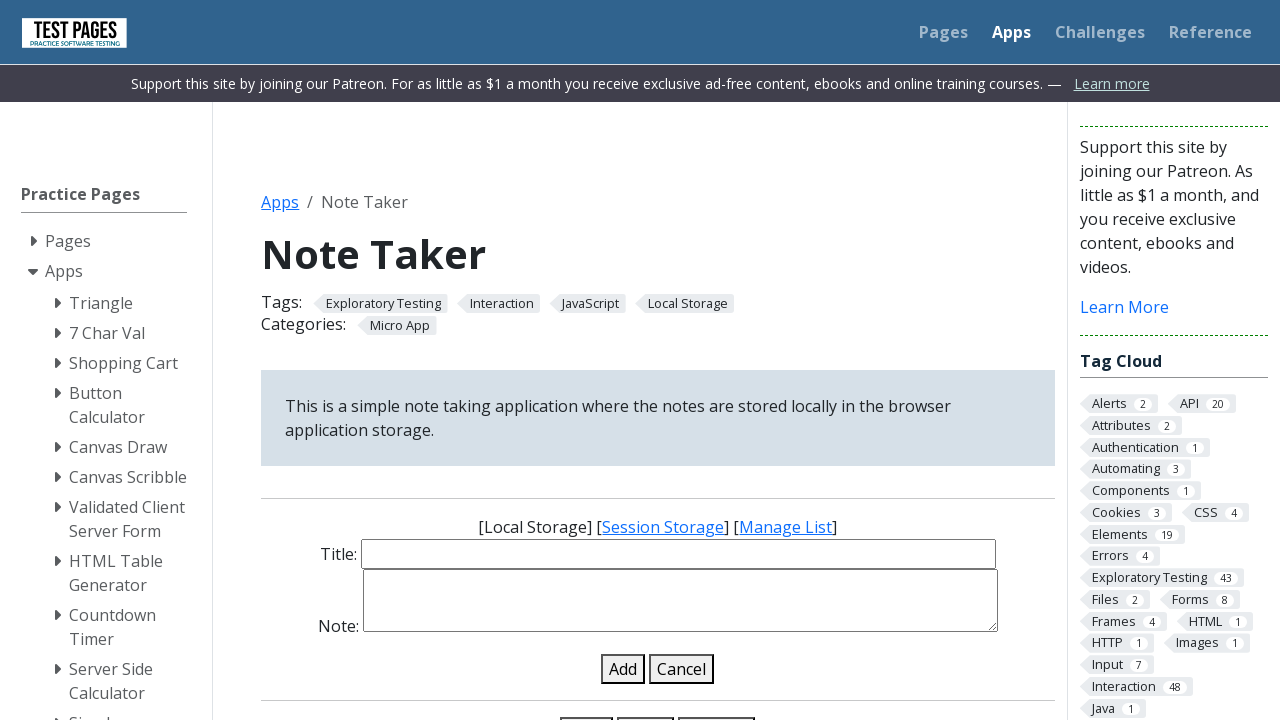

Filled note title input with 'My First Note' on #note-title-input
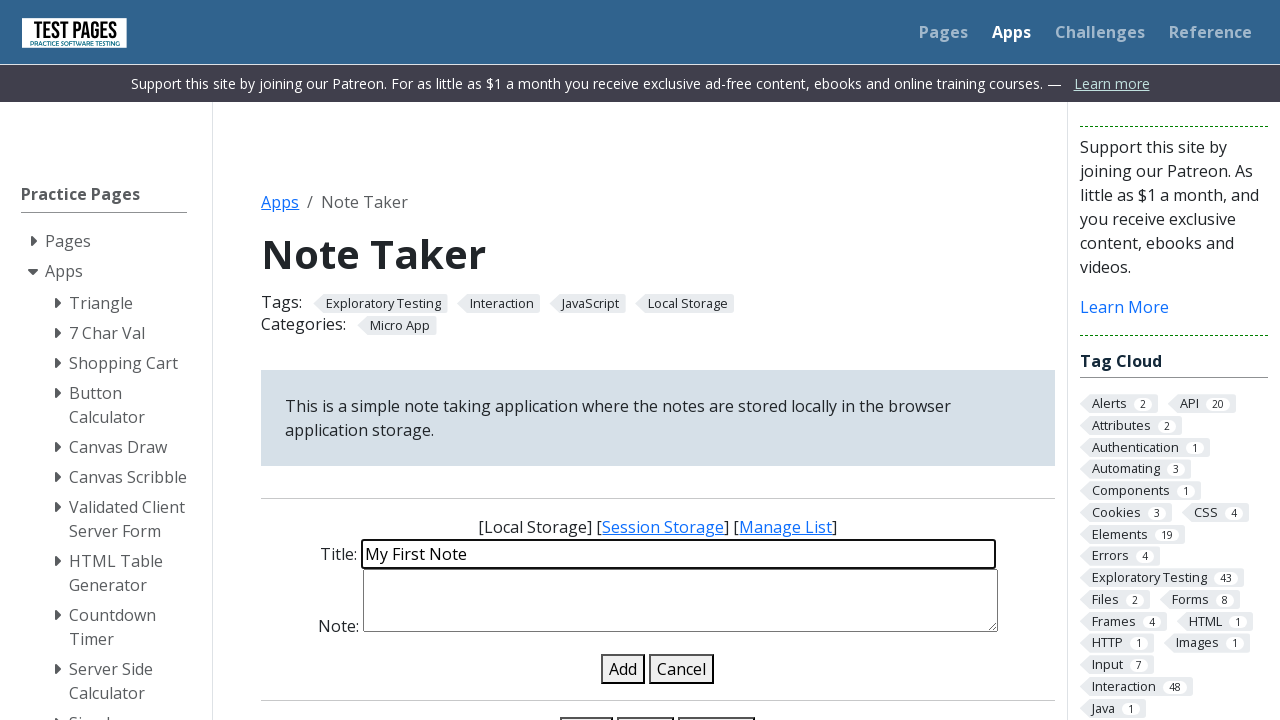

Filled note details input with multi-line note content on #note-details-input
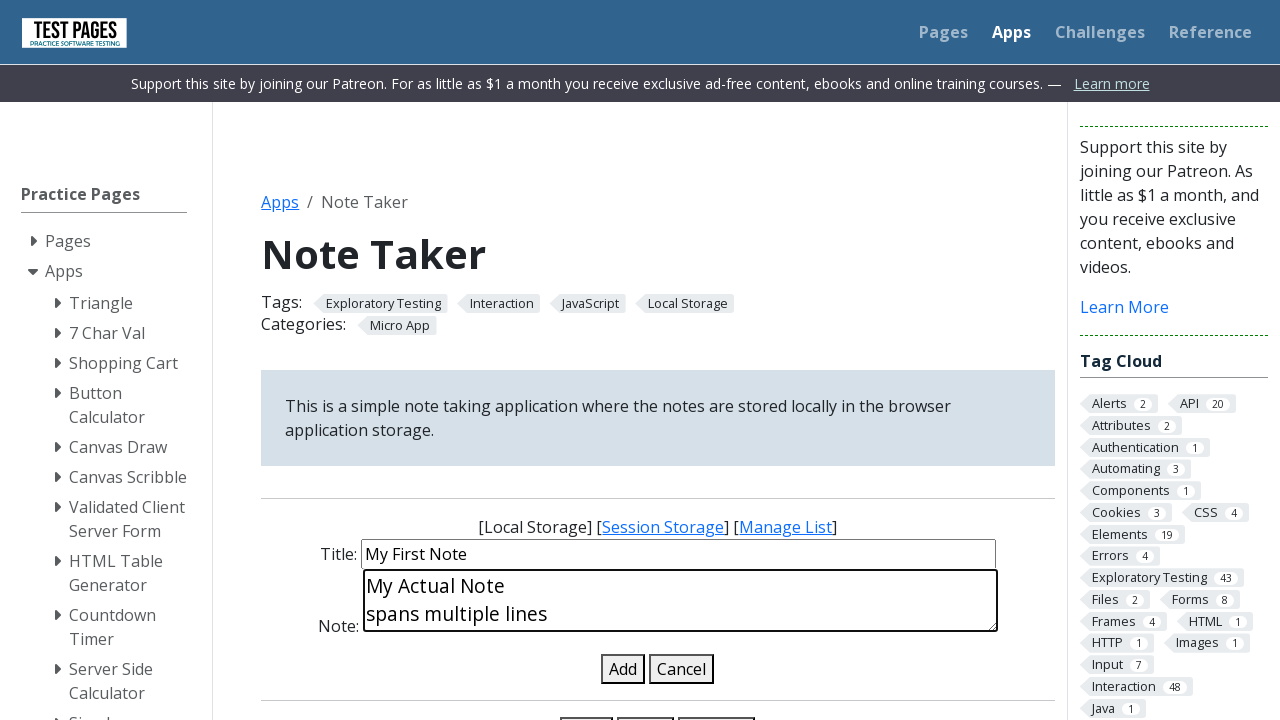

Clicked add note button at (623, 669) on button#add-note
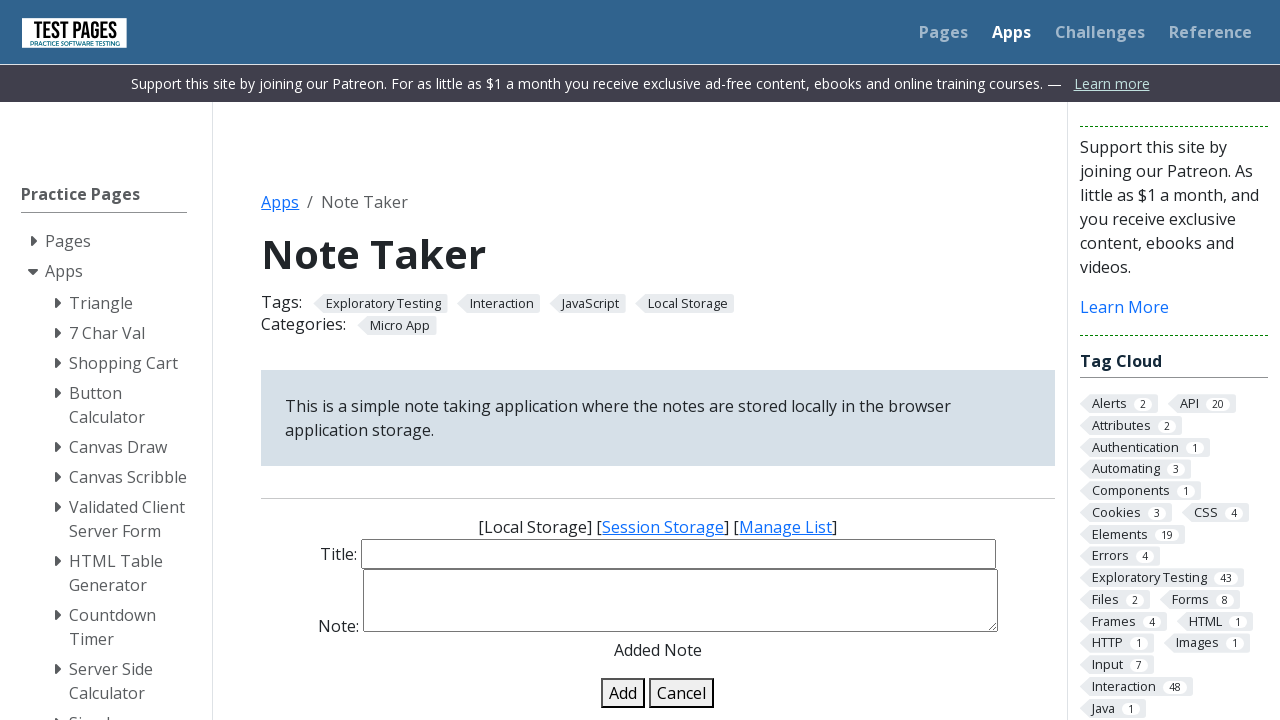

Waited for note to appear in list
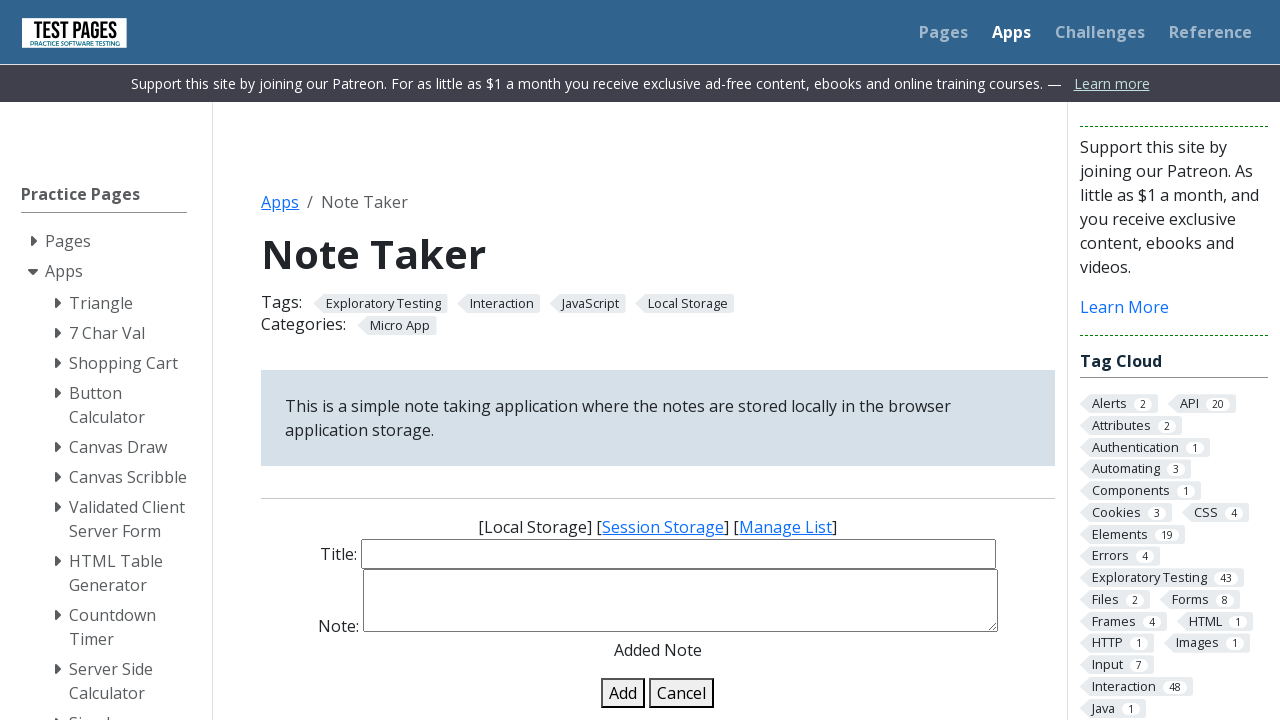

Located all note items in the list
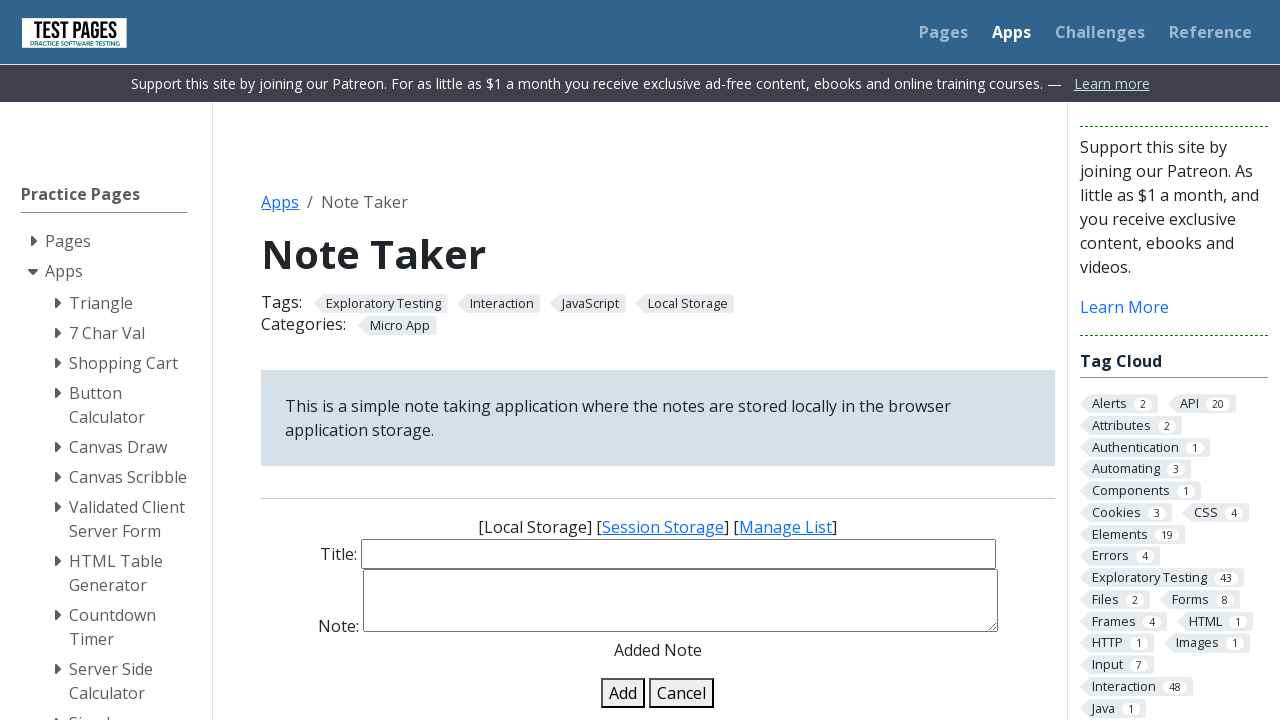

Verified note with title 'My First Note' appears in the list
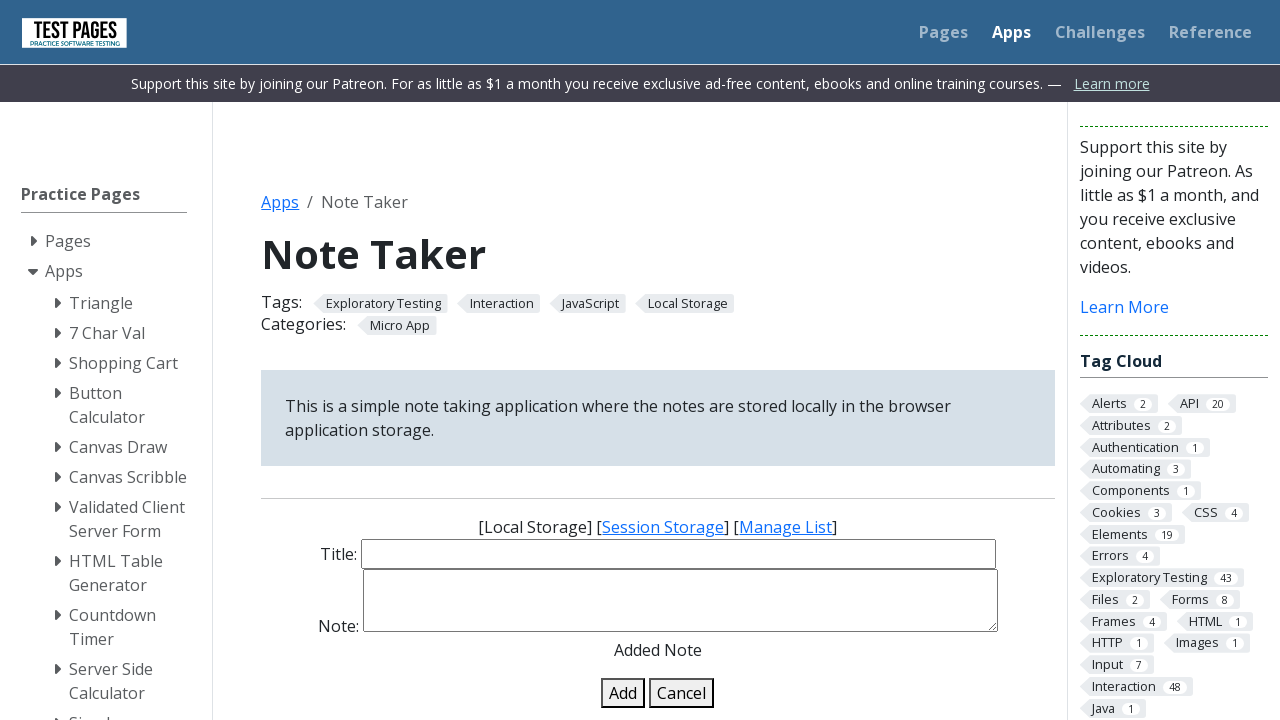

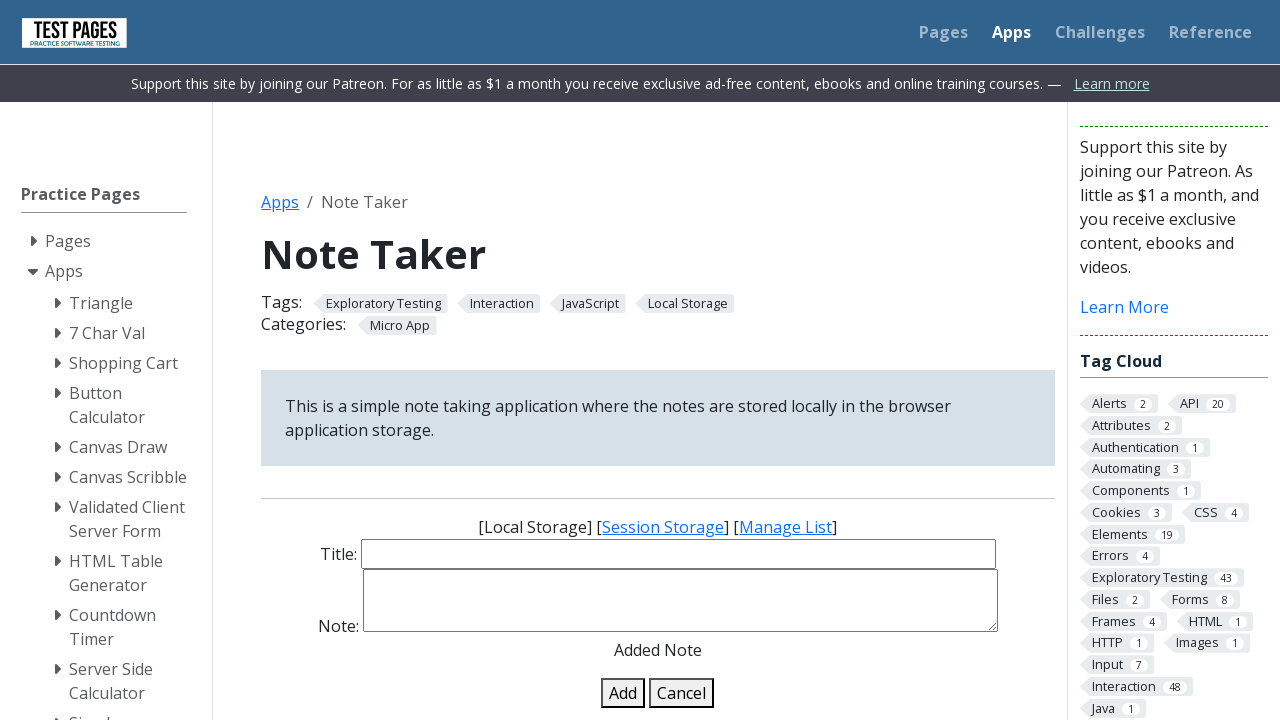